Tests dropdown menu functionality by selecting options using index, value, and visible text methods, then verifies all dropdown options are accessible

Starting URL: https://the-internet.herokuapp.com/dropdown

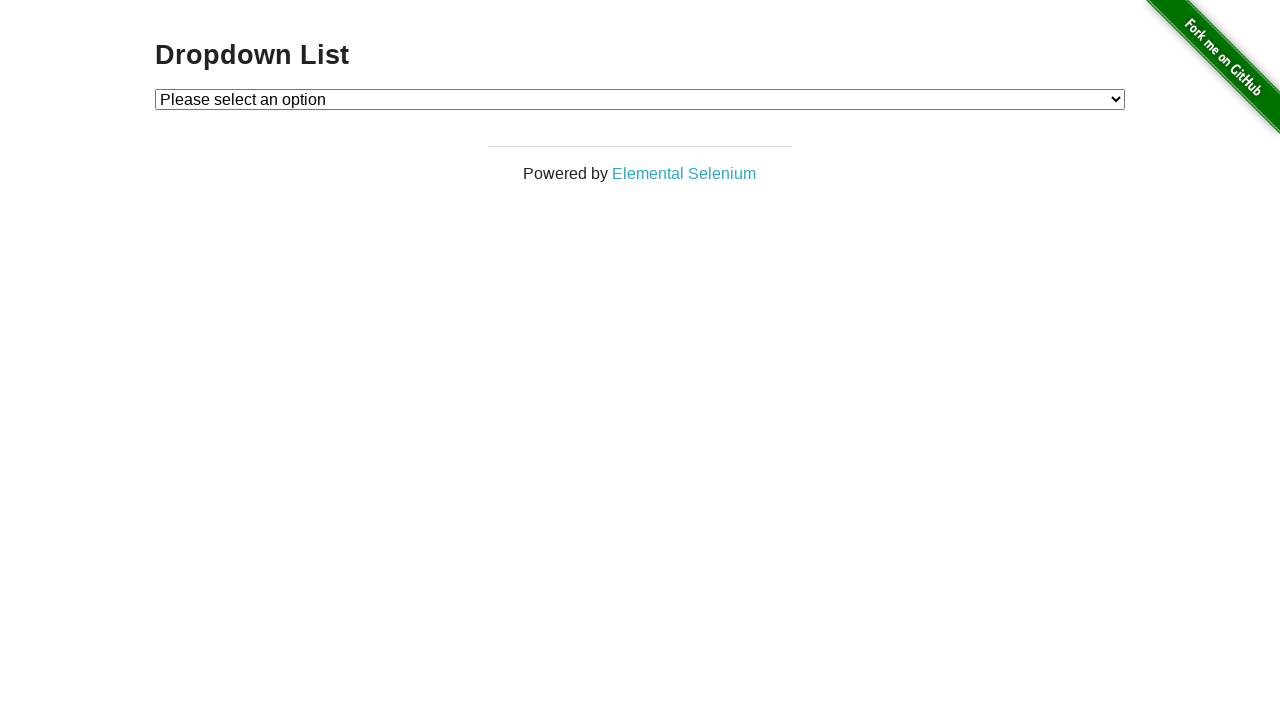

Navigated to dropdown test page
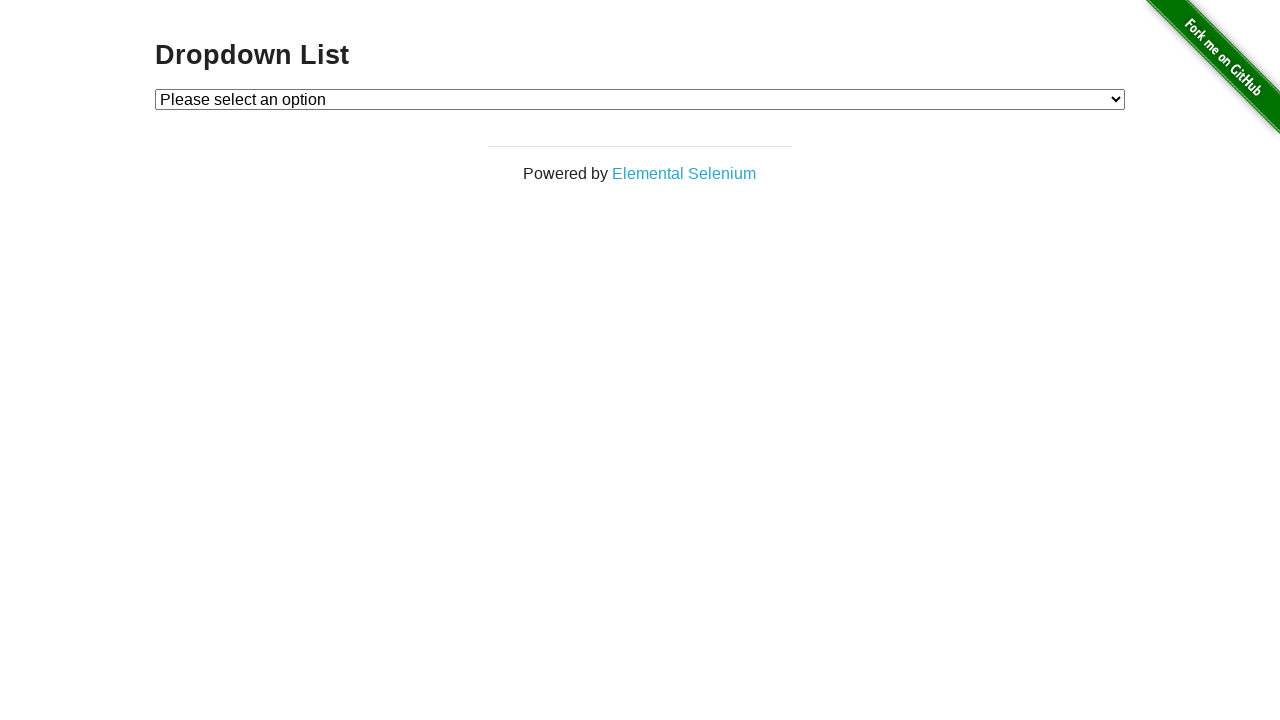

Dropdown element is visible and ready
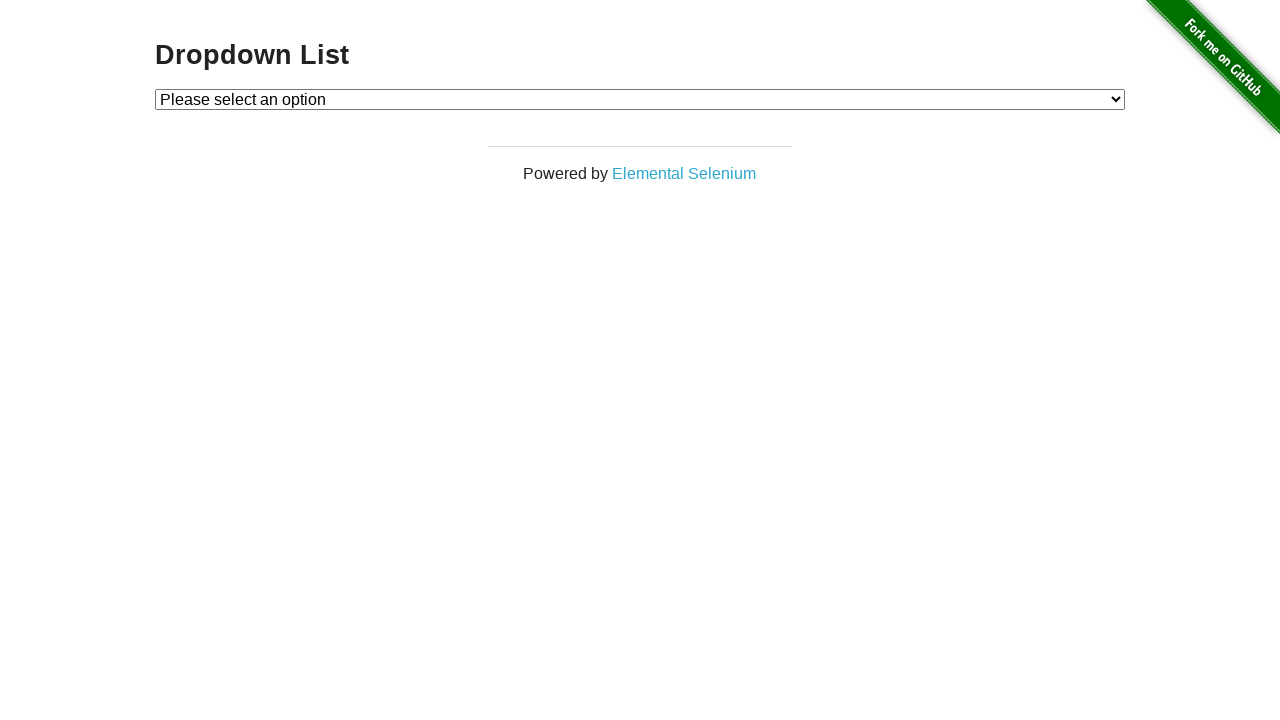

Selected Option 1 by index (index=1) on select#dropdown
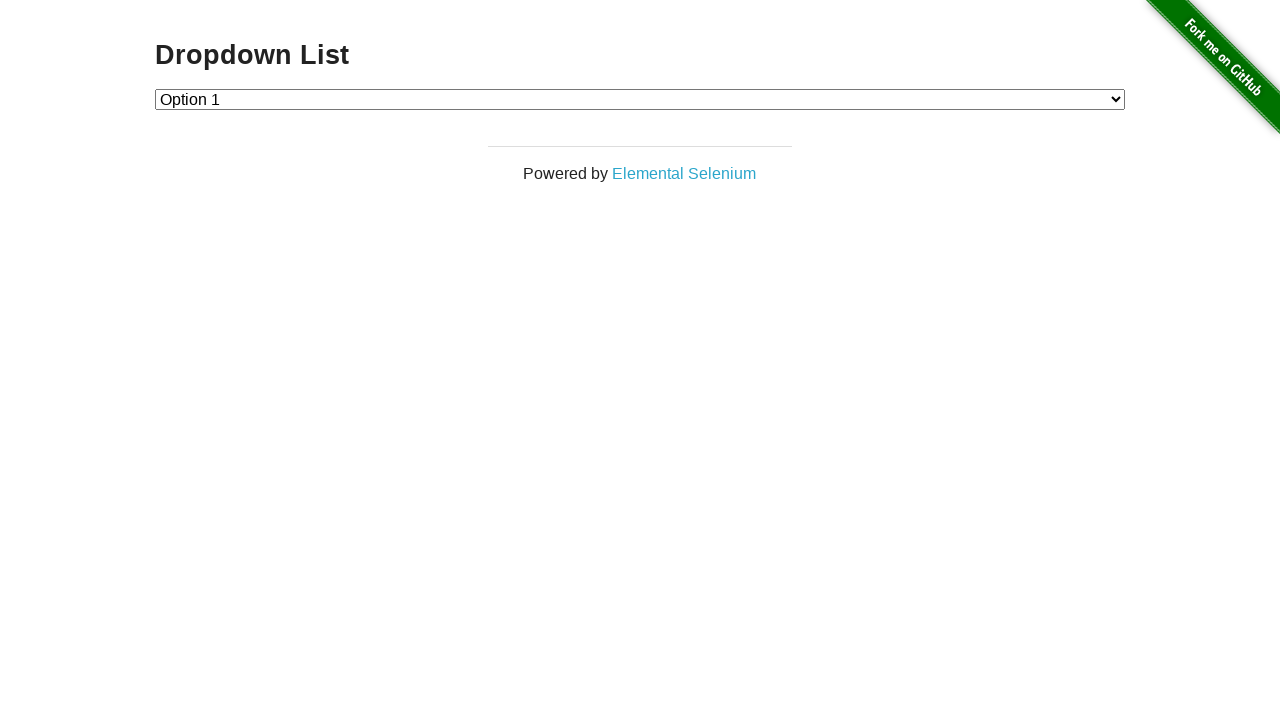

Selected Option 2 by value (value='2') on select#dropdown
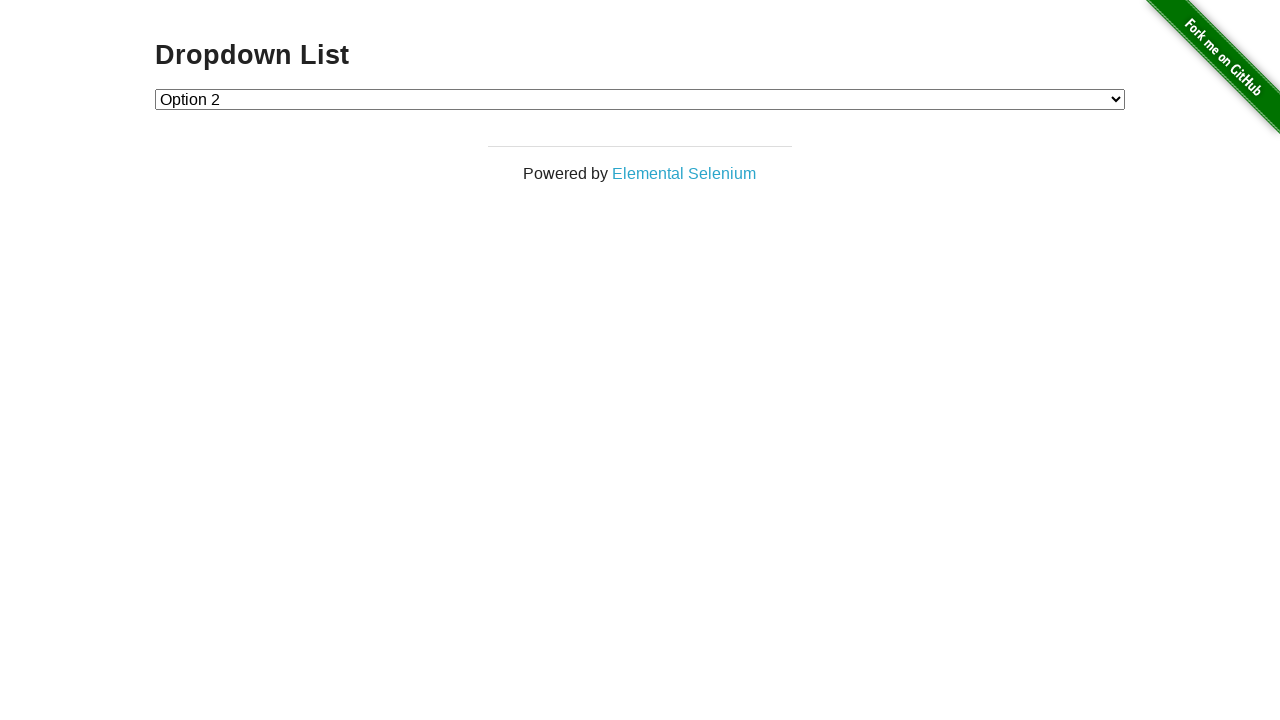

Selected Option 1 by visible text (label='Option 1') on select#dropdown
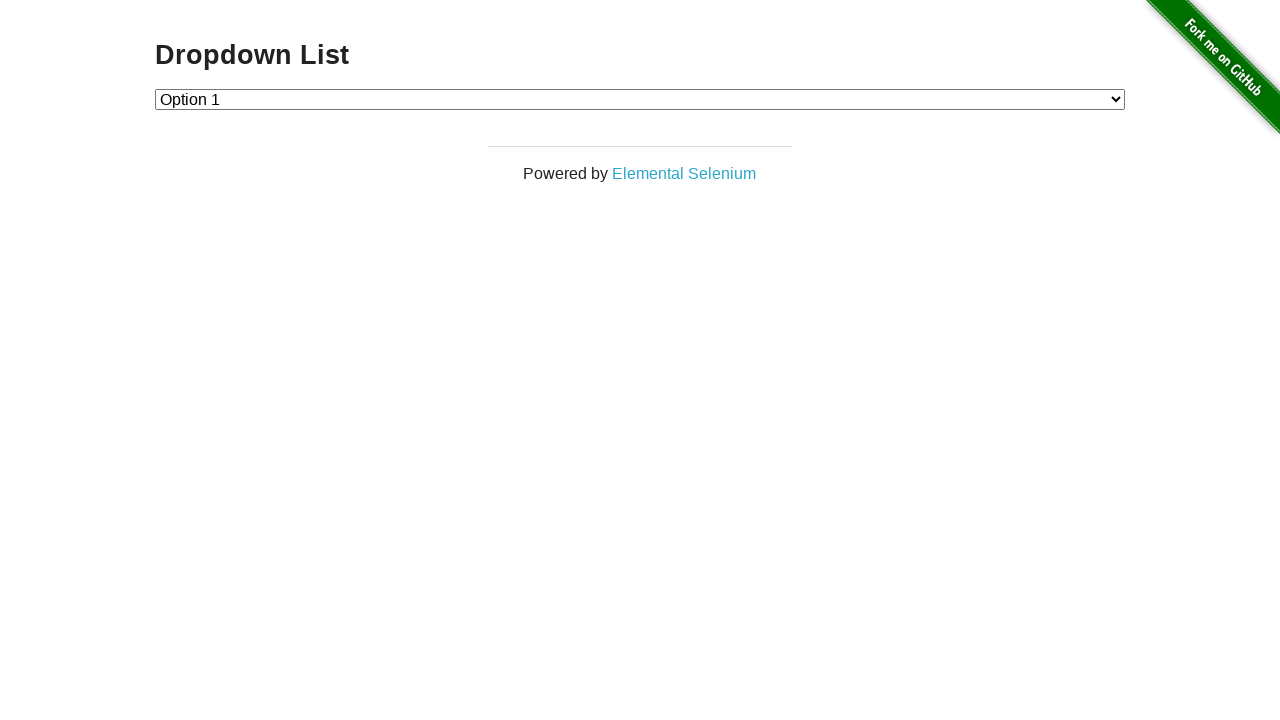

Retrieved all dropdown options - found 3 options total
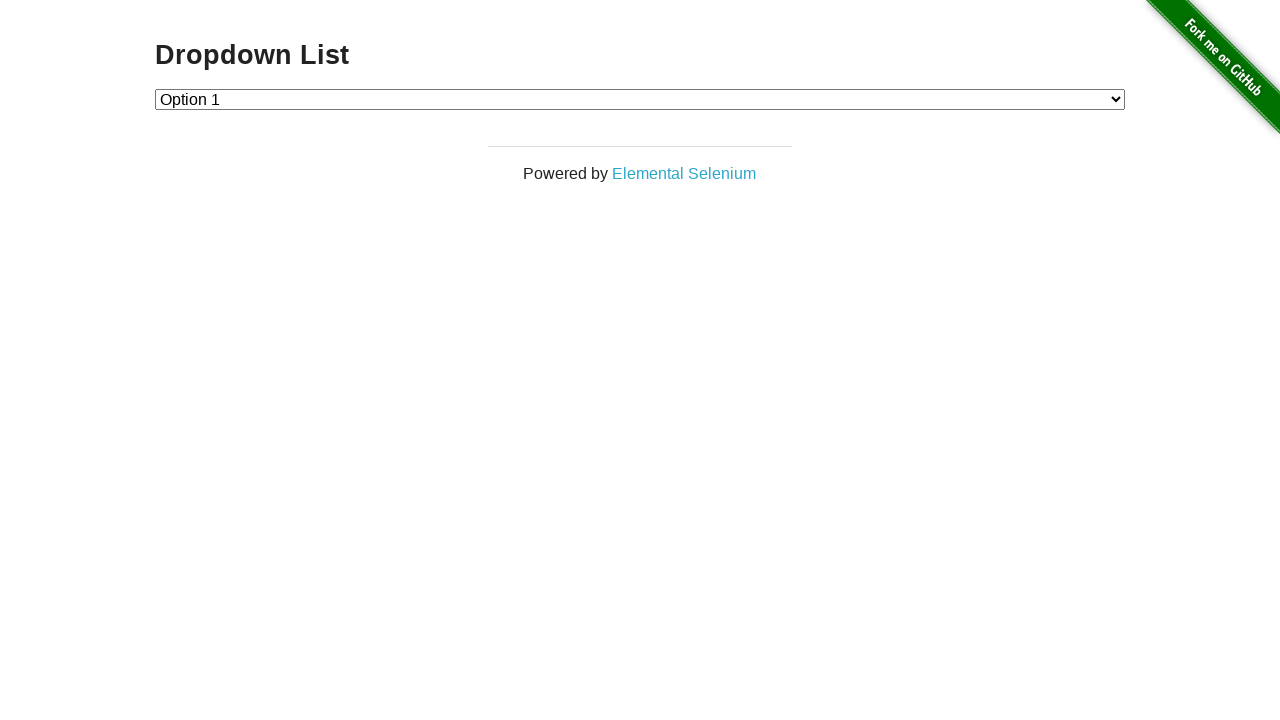

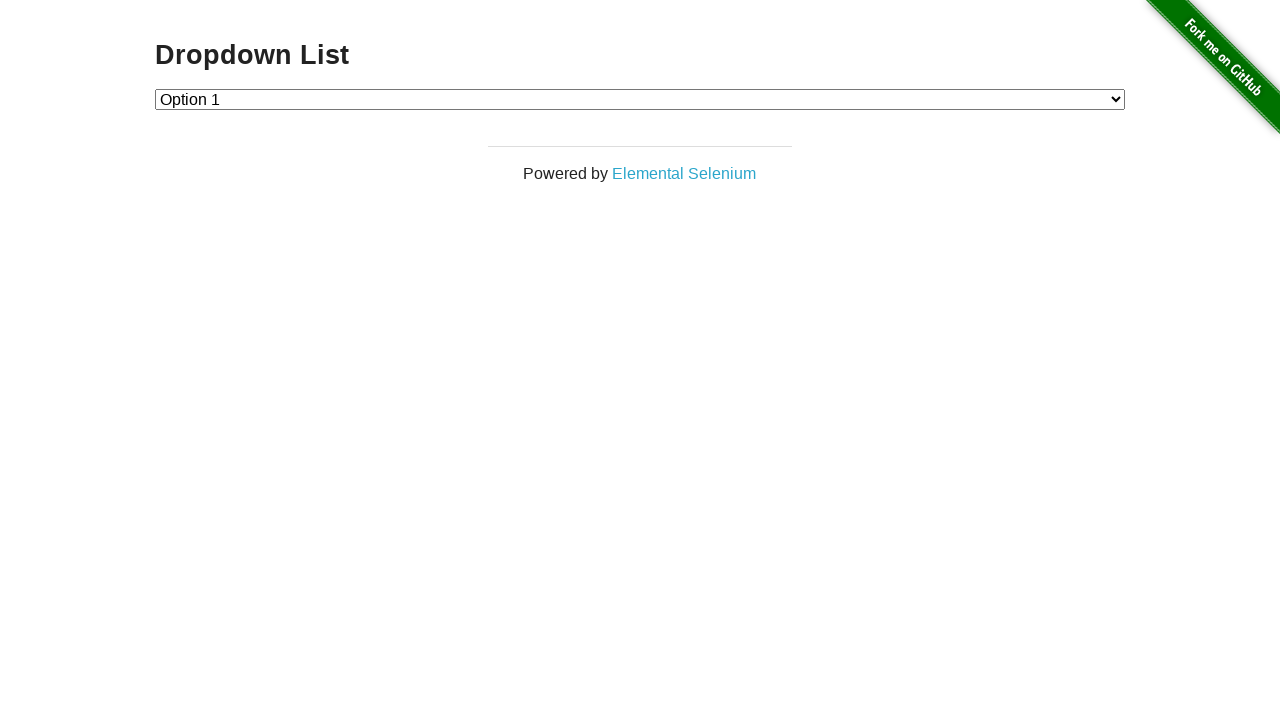